Tests dropdown selection by selecting a skill from dropdown and selecting a language from a multi-select list

Starting URL: http://demo.automationtesting.in/Register.html

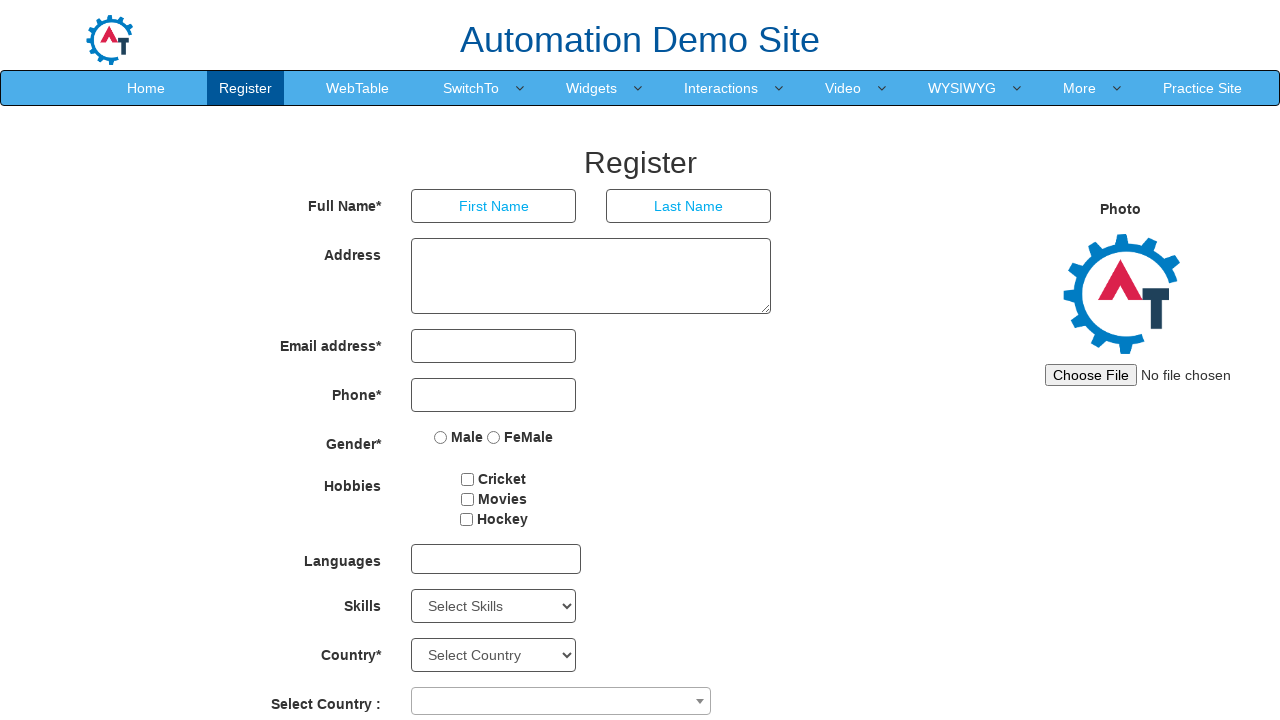

Clicked on Skills dropdown at (494, 606) on select#Skills
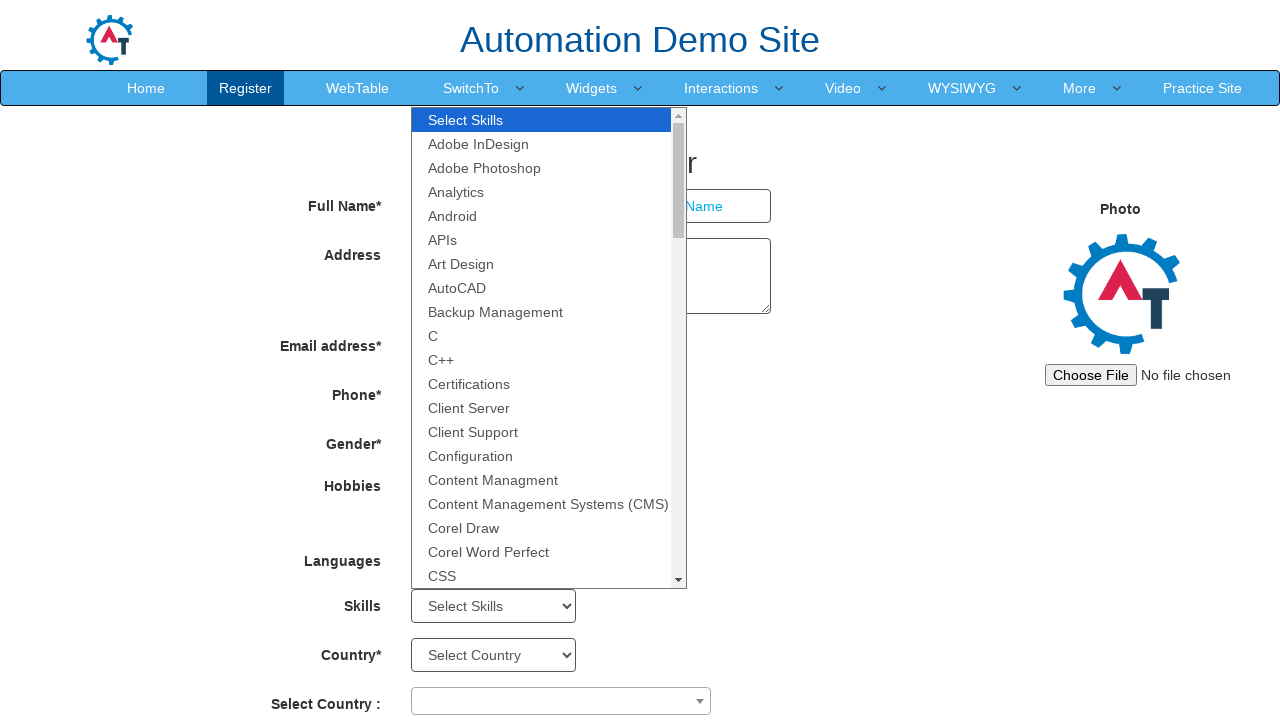

Selected XHTML from Skills dropdown on select#Skills
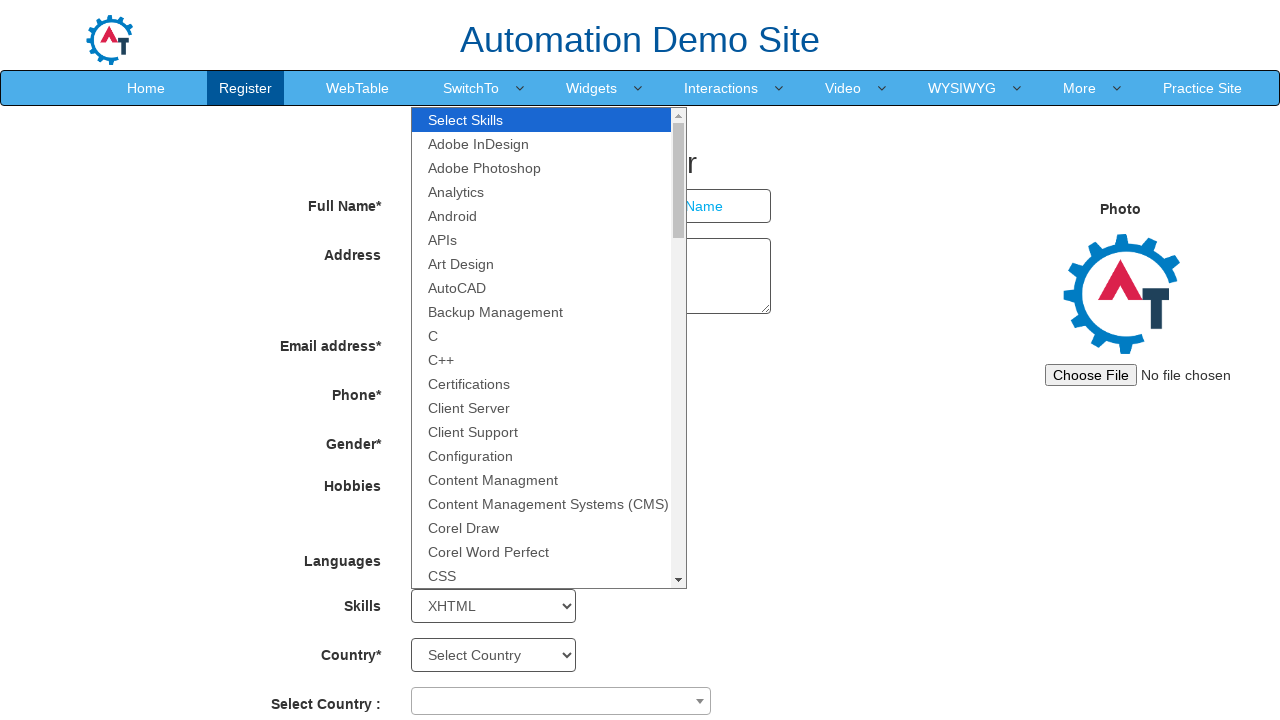

Clicked on language multi-select dropdown at (496, 559) on #msdd
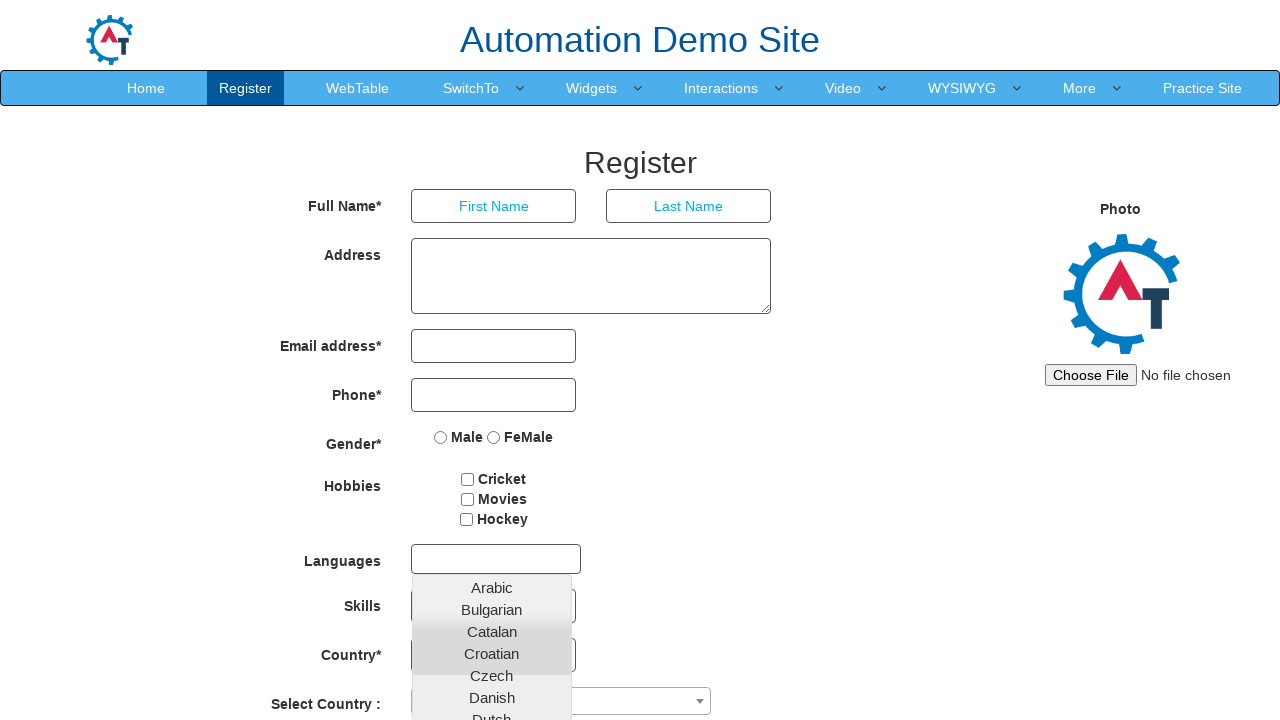

Waited for Portuguese option to appear in language dropdown
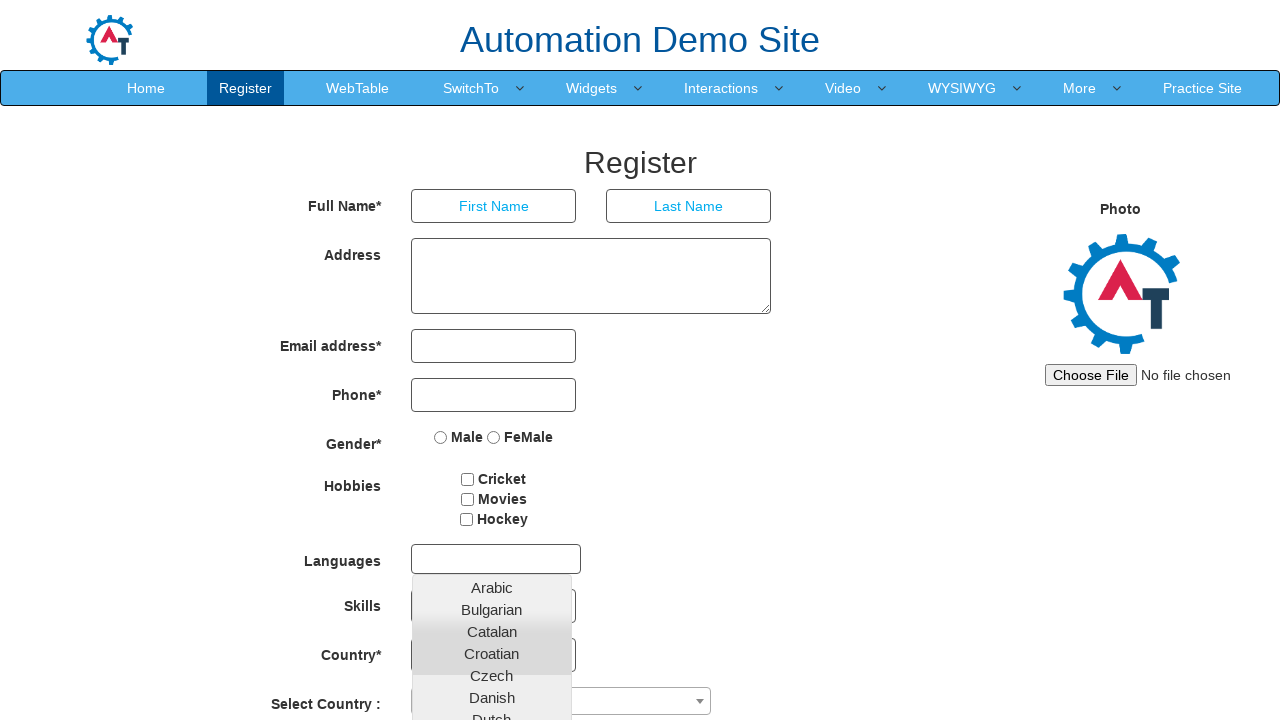

Selected Portuguese from language multi-select list at (492, 688) on a:has-text('Portuguese')
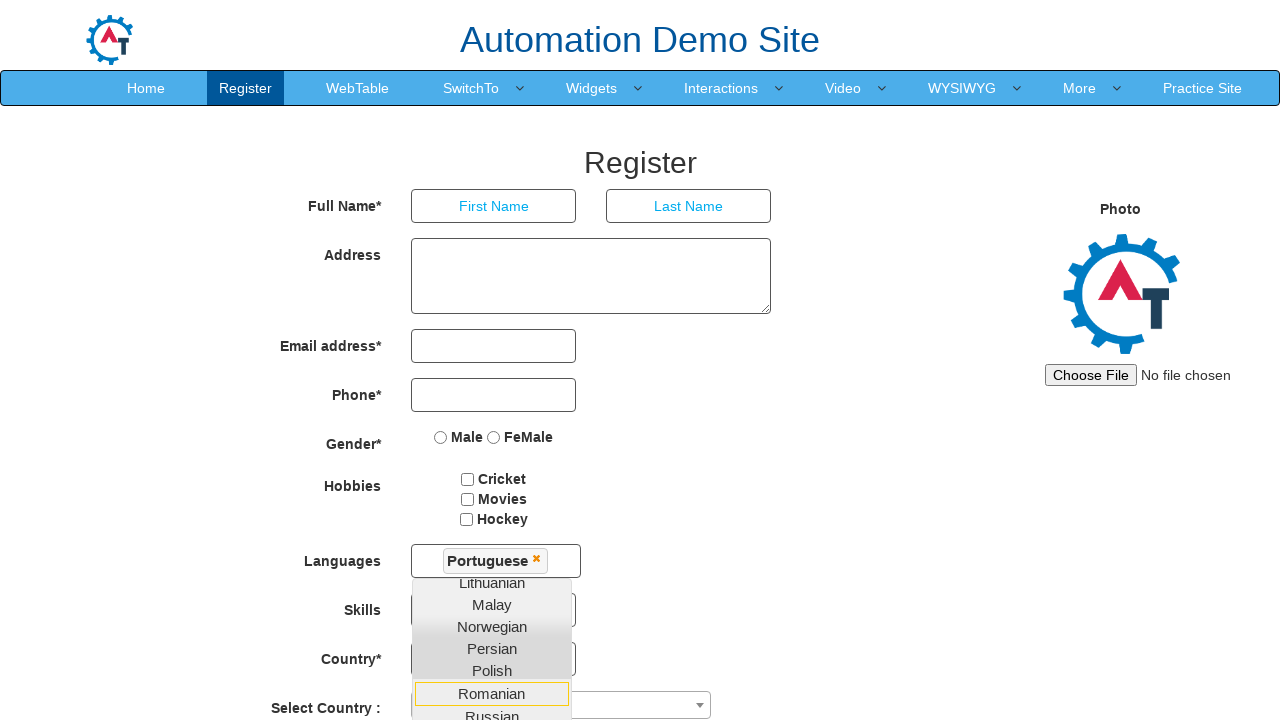

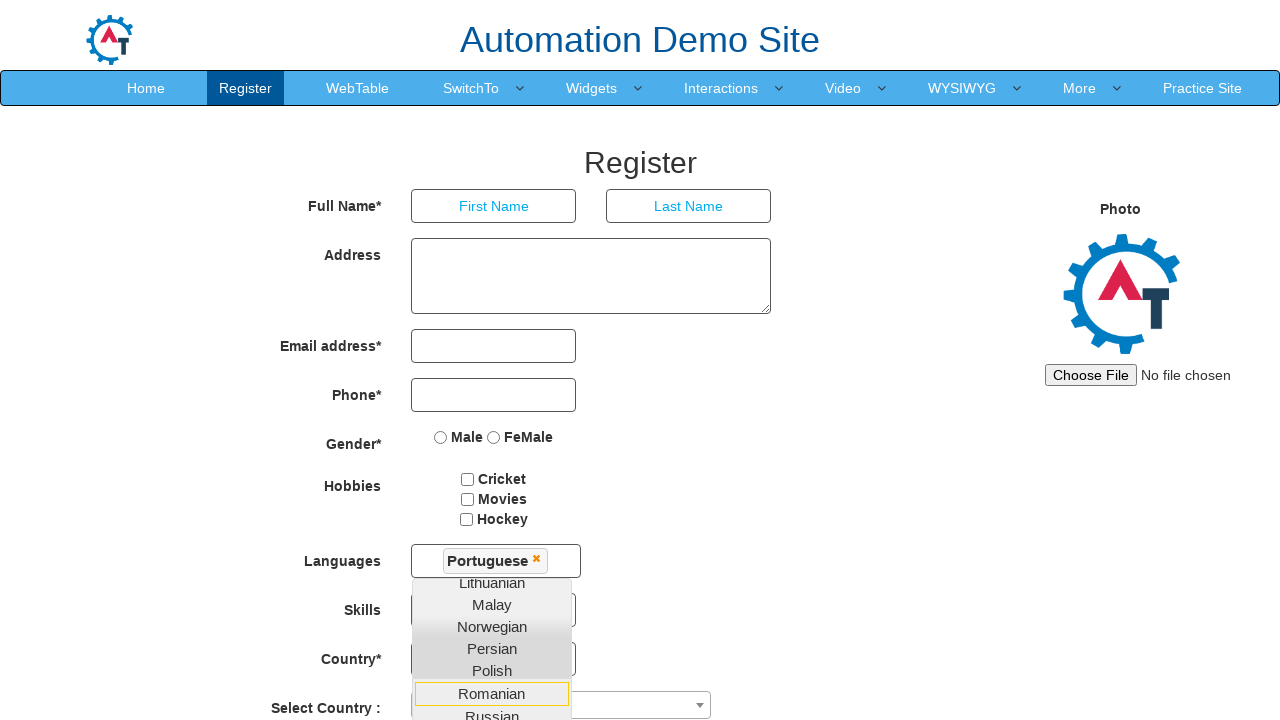